Tests zip code validation with special symbols, expecting an error message

Starting URL: https://www.sharelane.com/cgi-bin/register.py

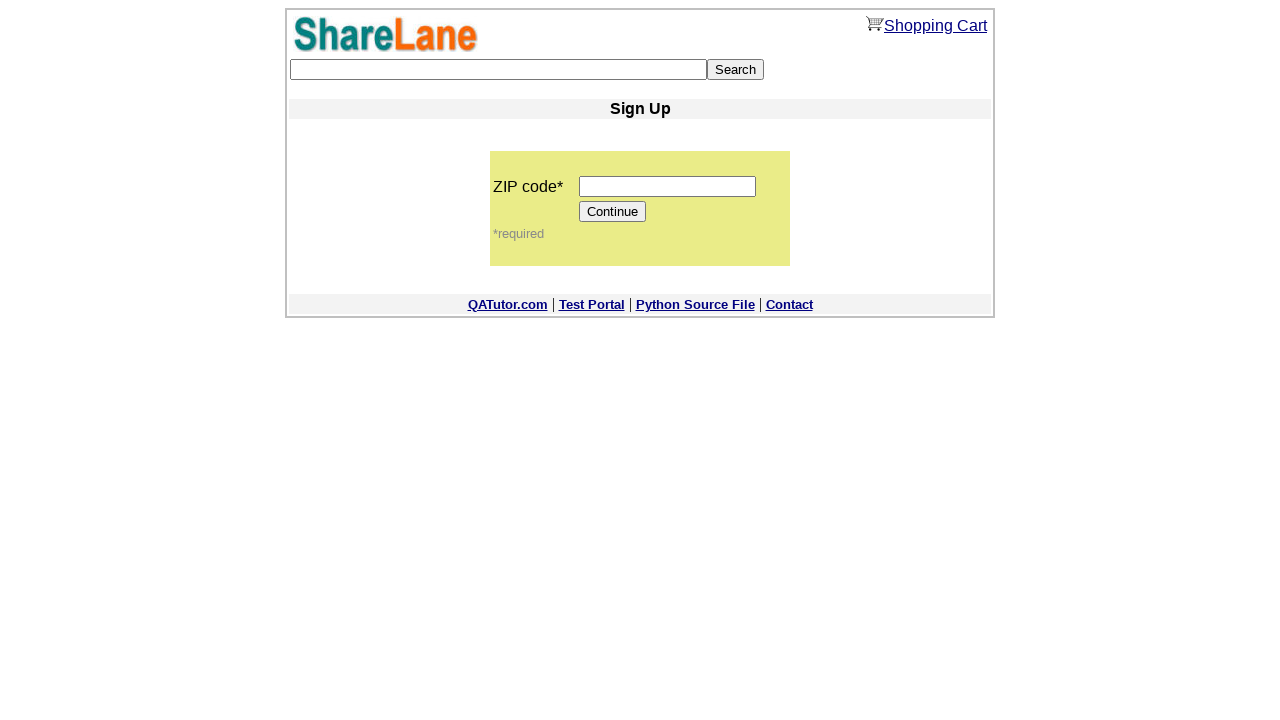

Filled zip code field with special symbols '@!&*()' on input[name='zip_code']
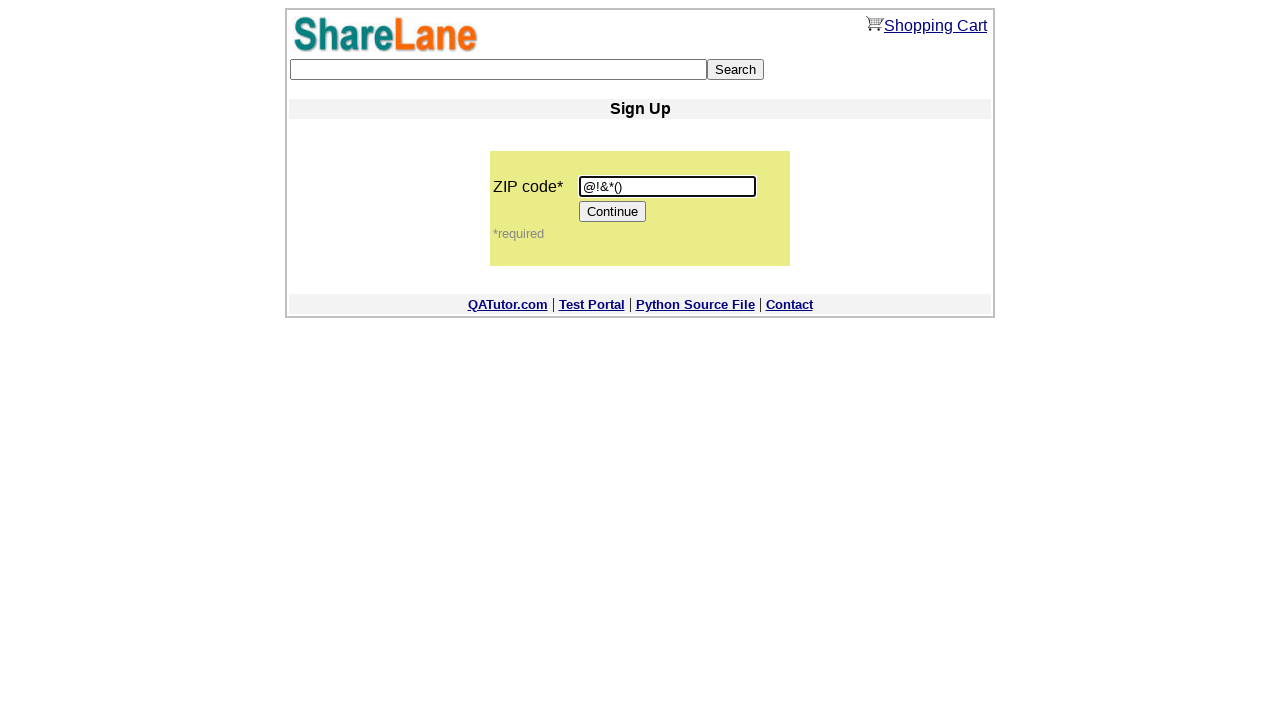

Clicked Continue button at (613, 212) on input[value='Continue']
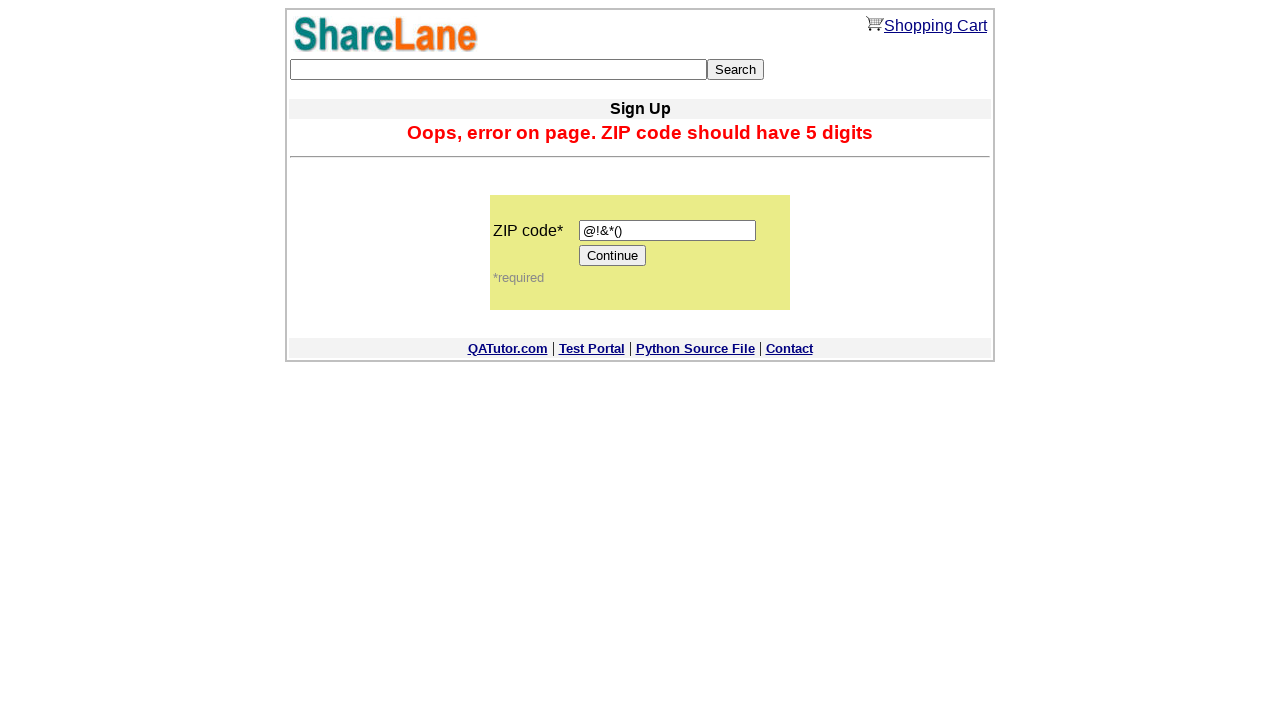

Error message appeared for invalid zip code with special symbols
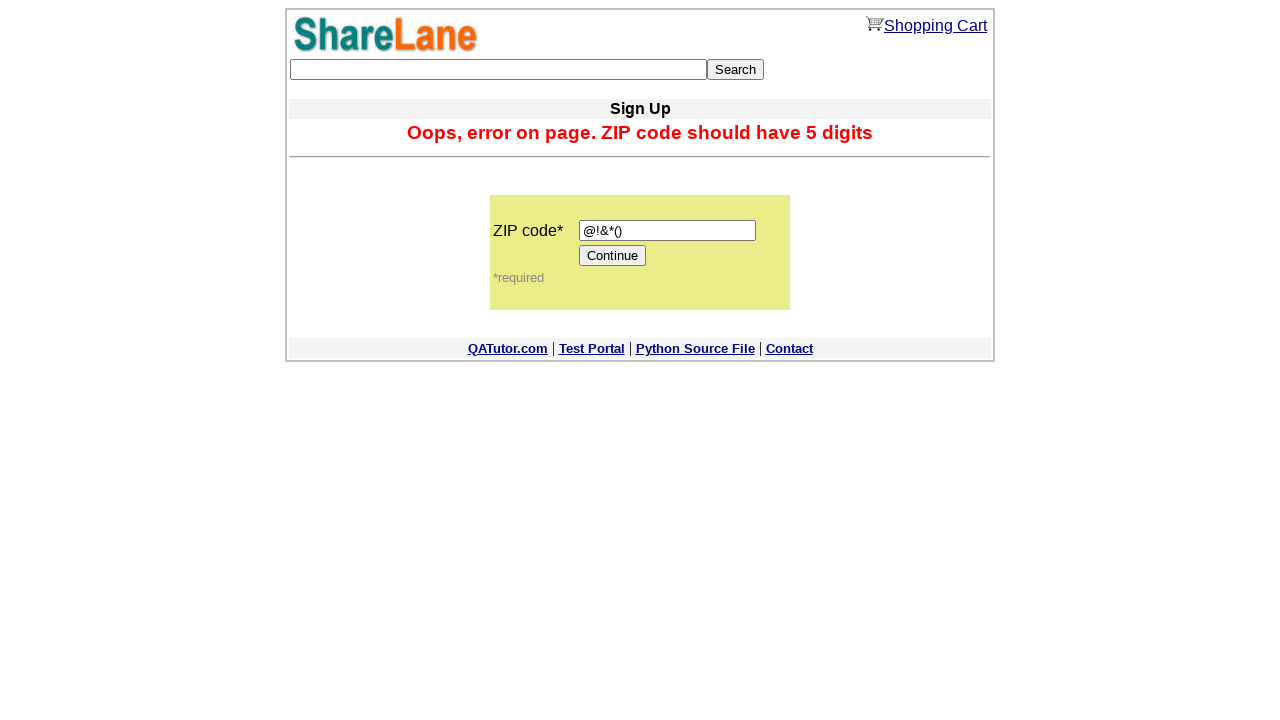

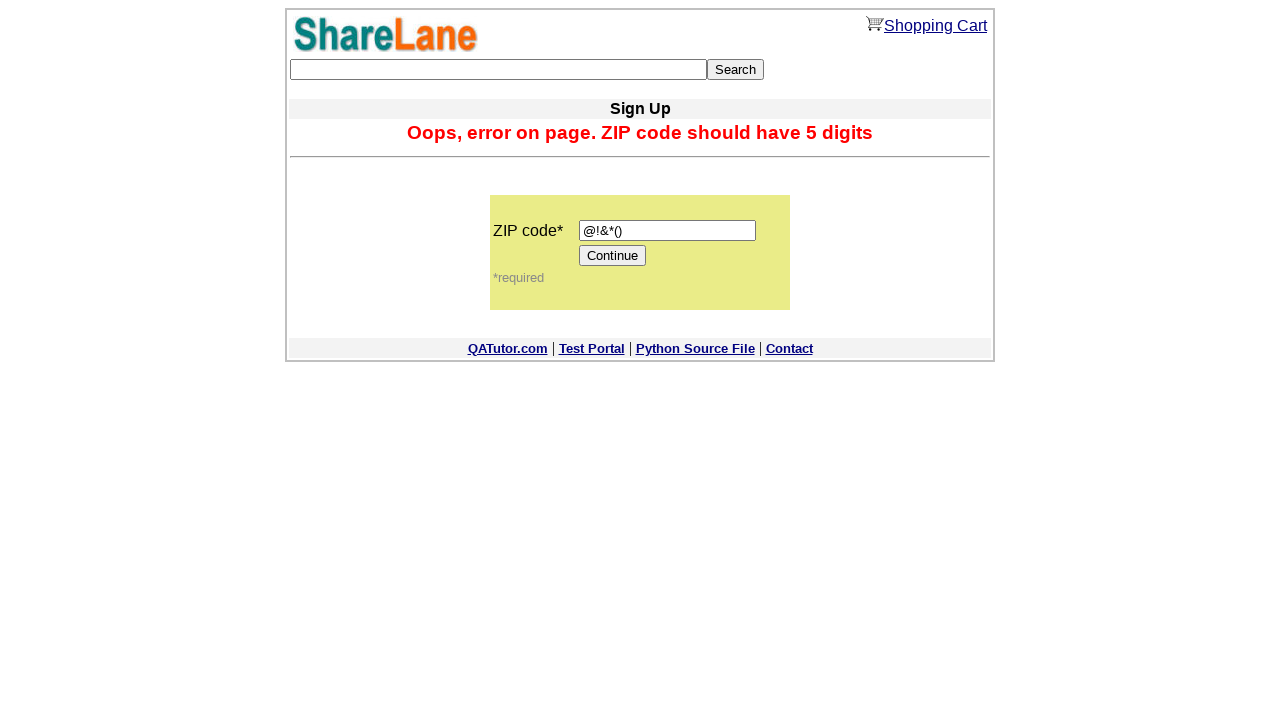